Navigates to the Python.org website and verifies that the page title is correct

Starting URL: https://www.python.org

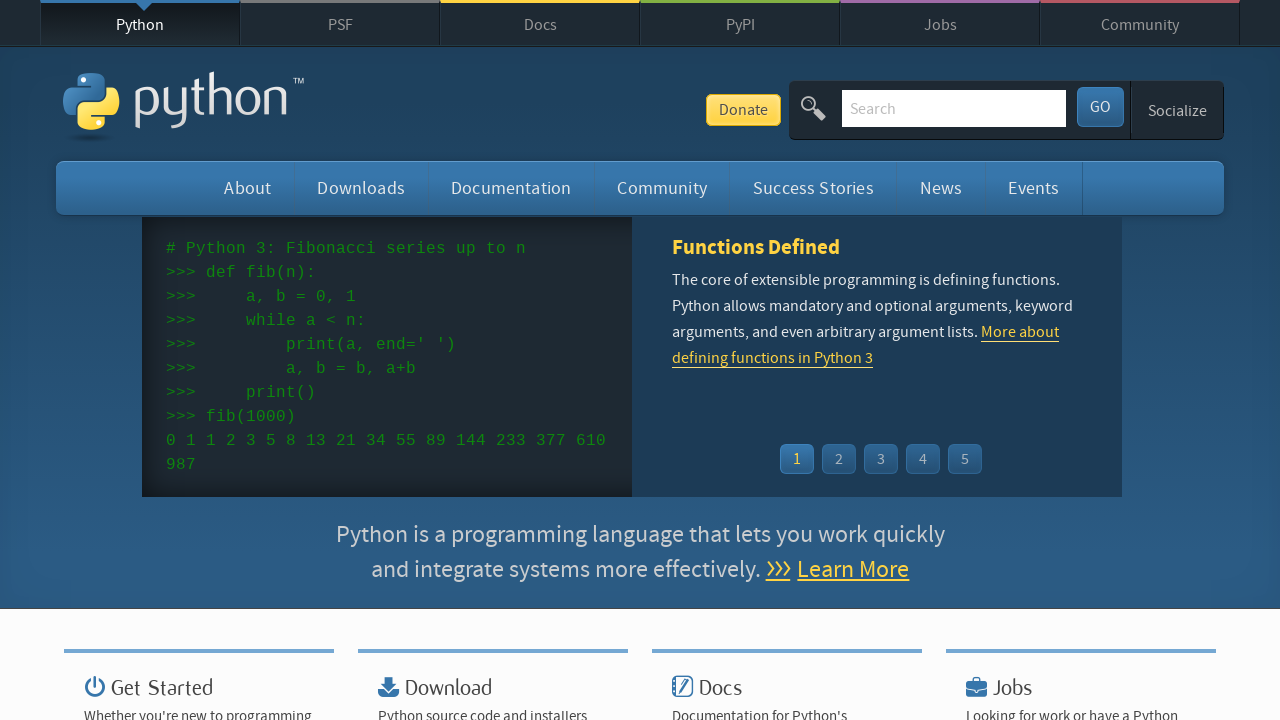

Navigated to https://www.python.org
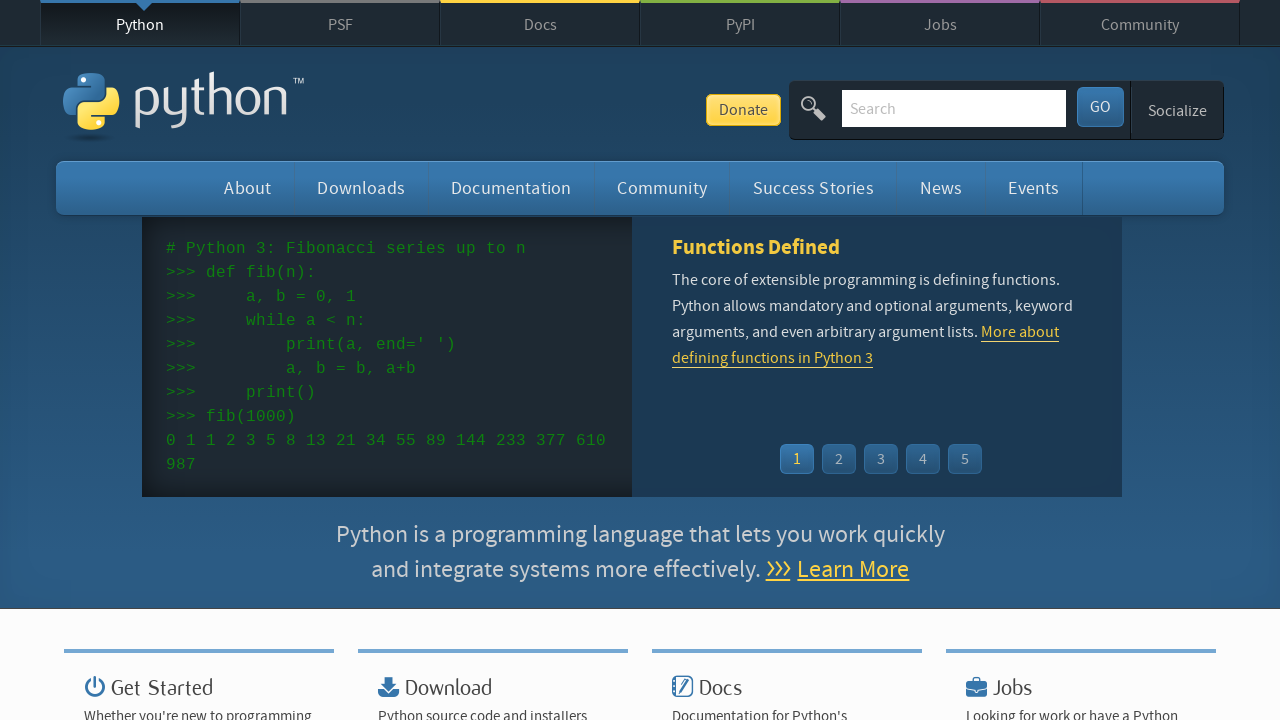

Verified page title is 'Welcome to Python.org'
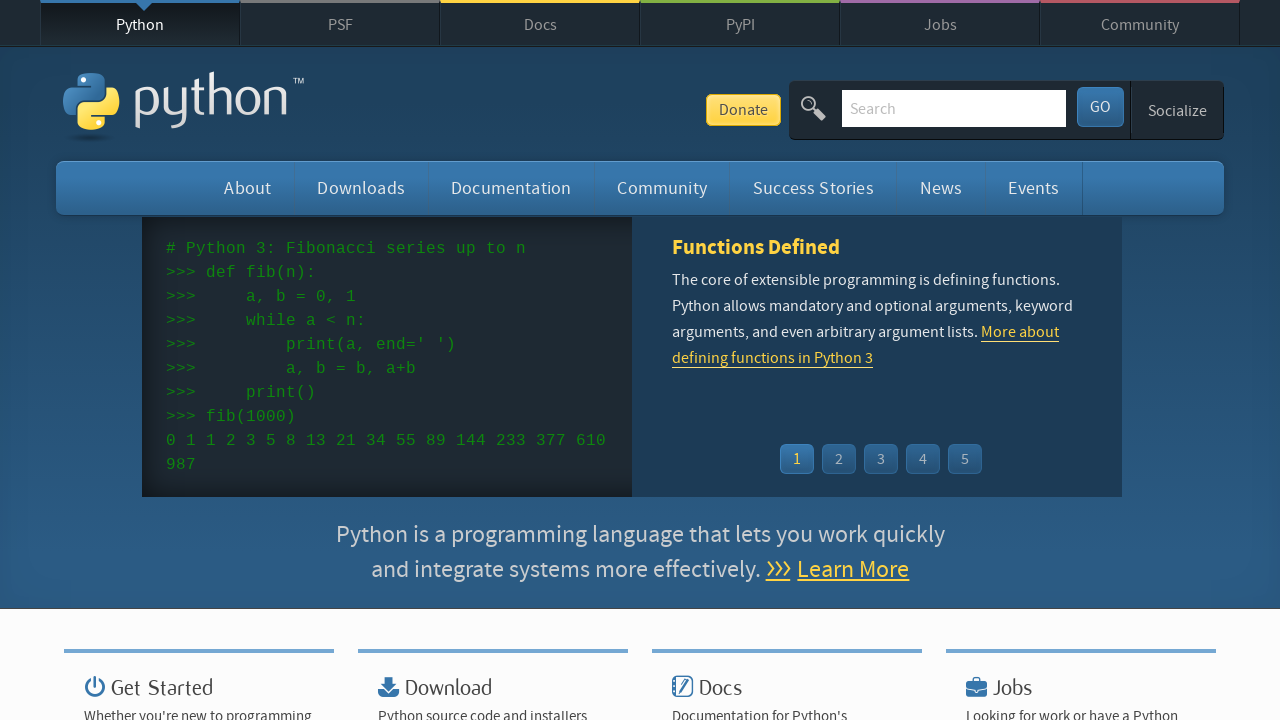

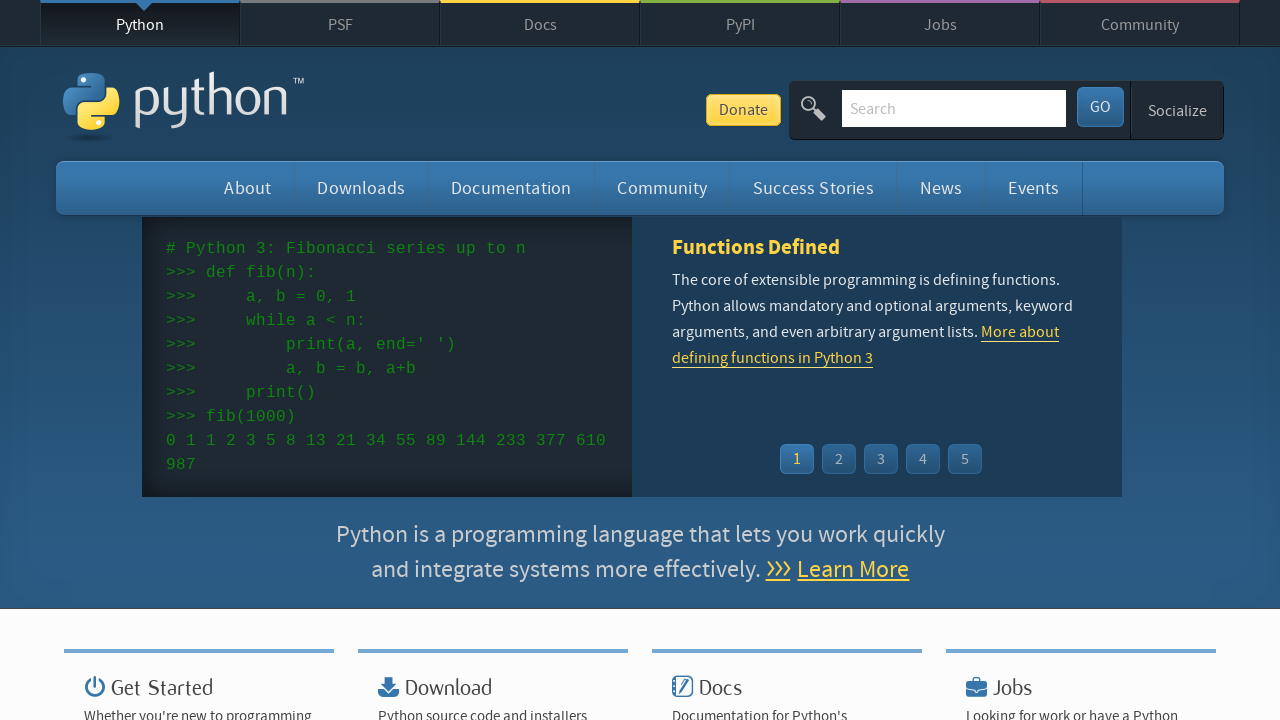